Tests that new todo items are appended to the bottom of the list and the item count is displayed correctly

Starting URL: https://demo.playwright.dev/todomvc

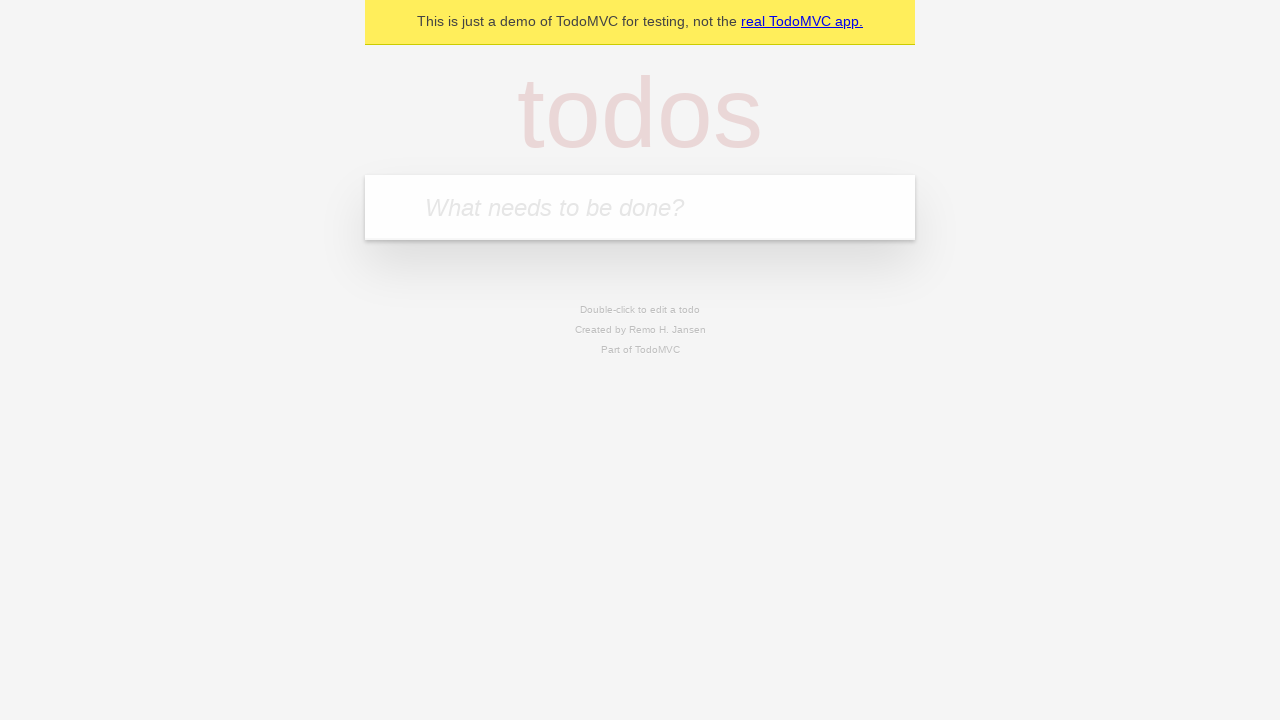

Filled todo input with 'buy some cheese' on internal:attr=[placeholder="What needs to be done?"i]
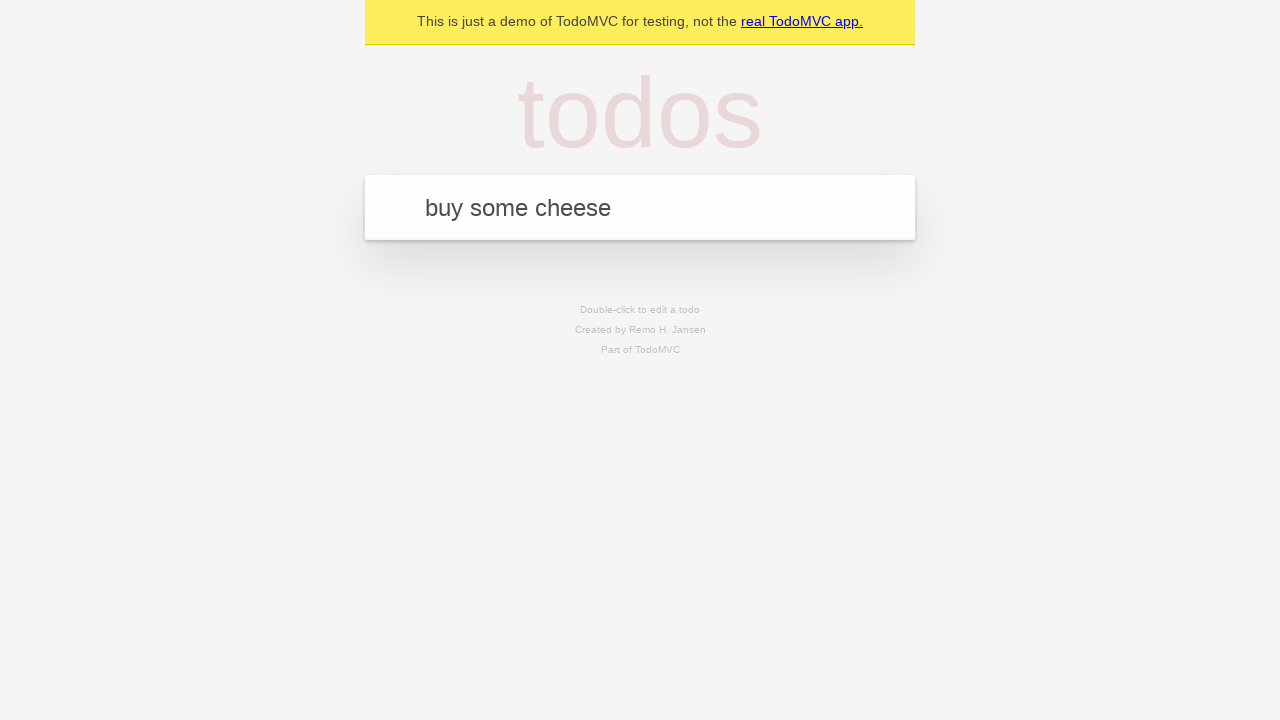

Pressed Enter to add first todo item on internal:attr=[placeholder="What needs to be done?"i]
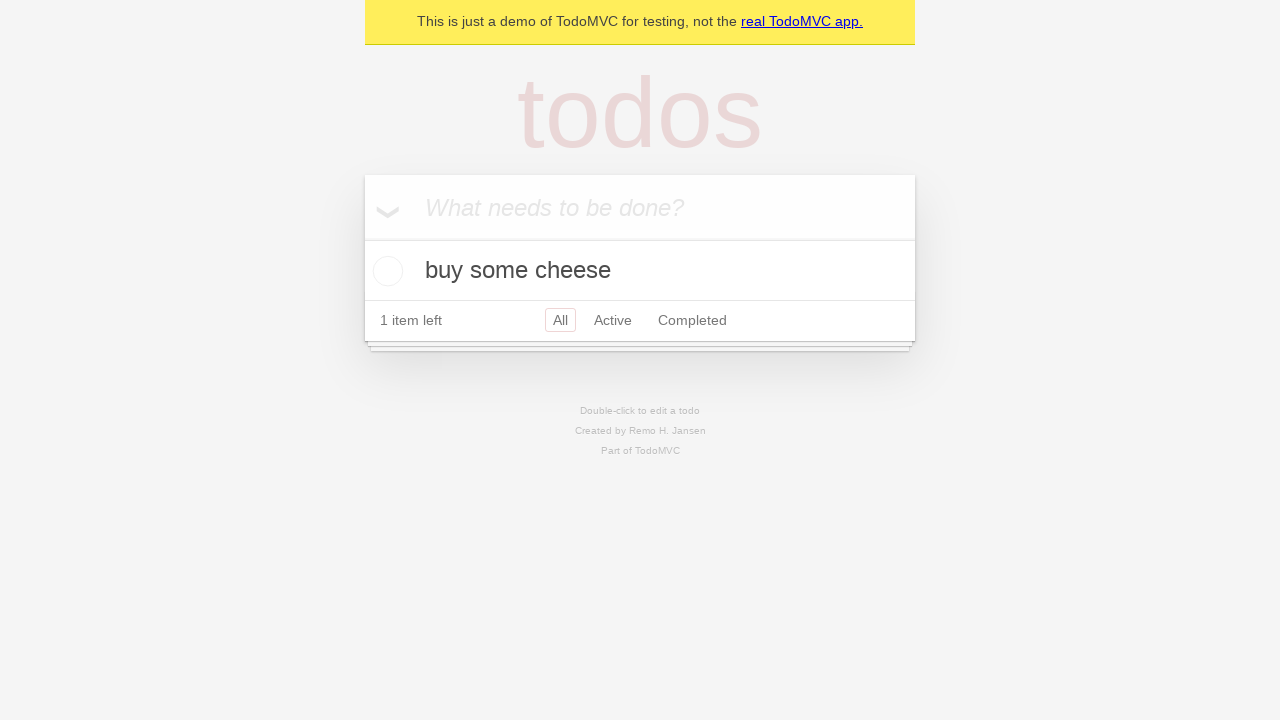

Filled todo input with 'feed the cat' on internal:attr=[placeholder="What needs to be done?"i]
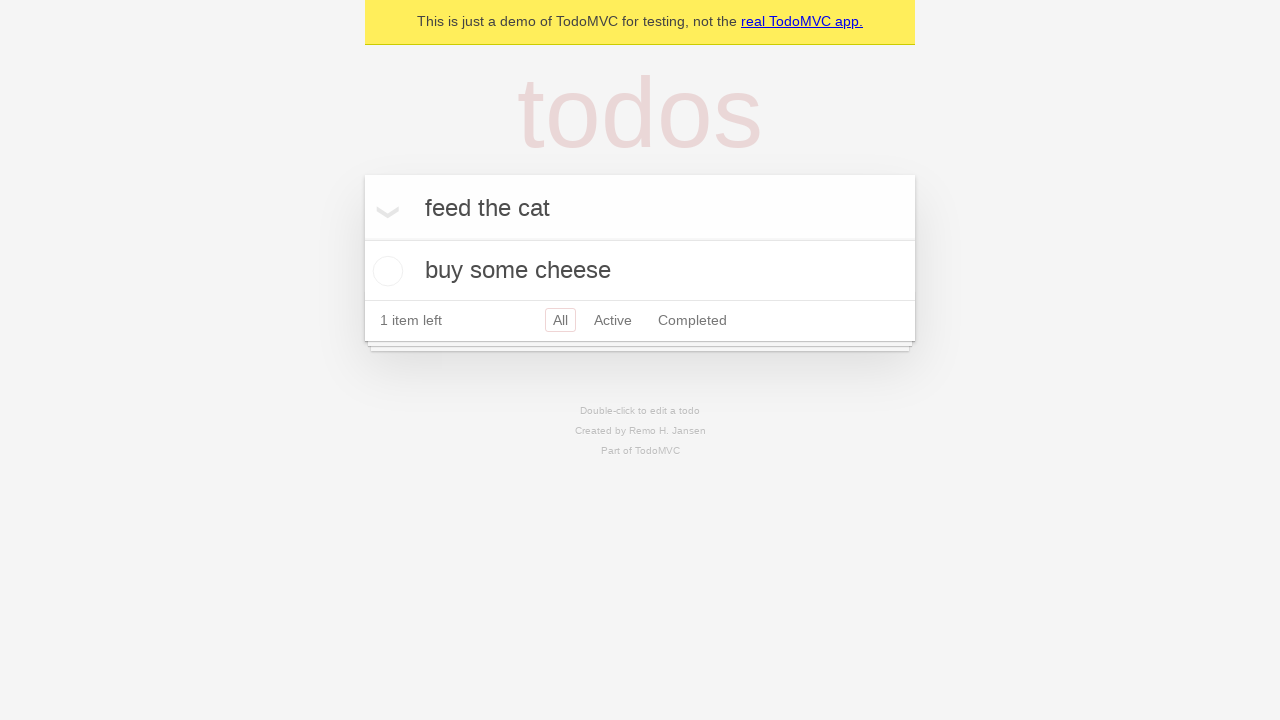

Pressed Enter to add second todo item on internal:attr=[placeholder="What needs to be done?"i]
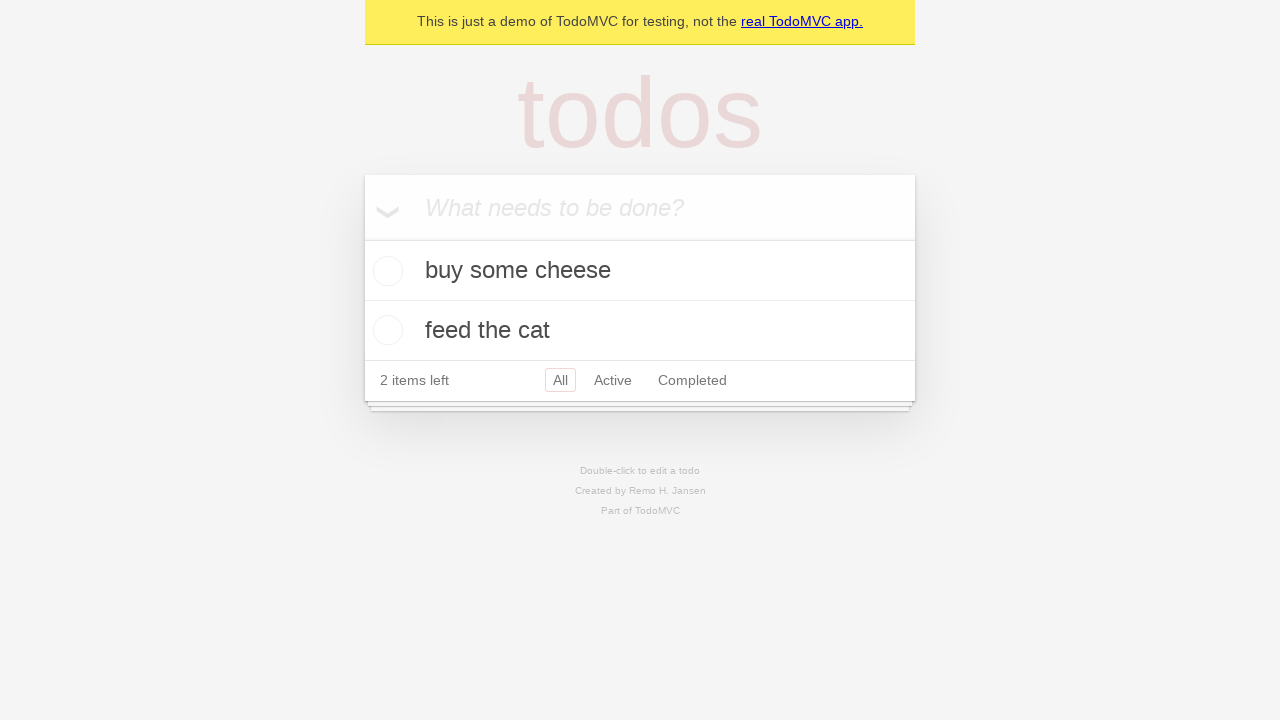

Filled todo input with 'book a doctors appointment' on internal:attr=[placeholder="What needs to be done?"i]
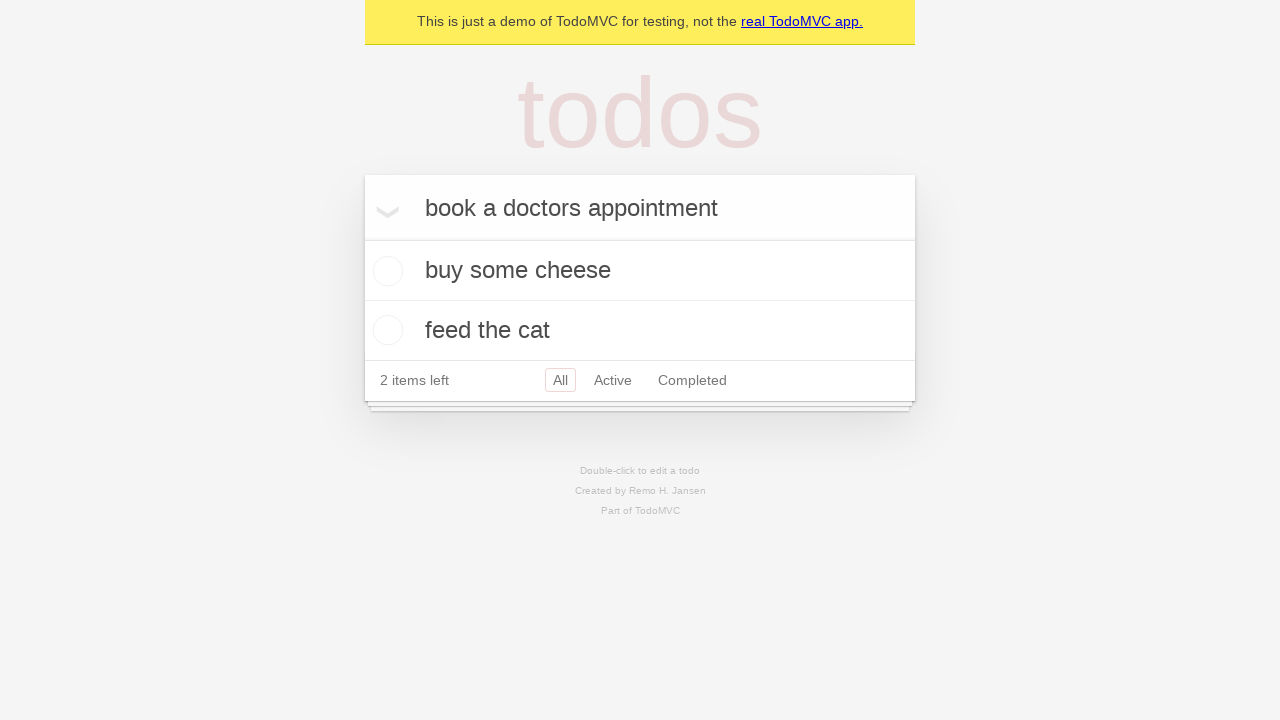

Pressed Enter to add third todo item on internal:attr=[placeholder="What needs to be done?"i]
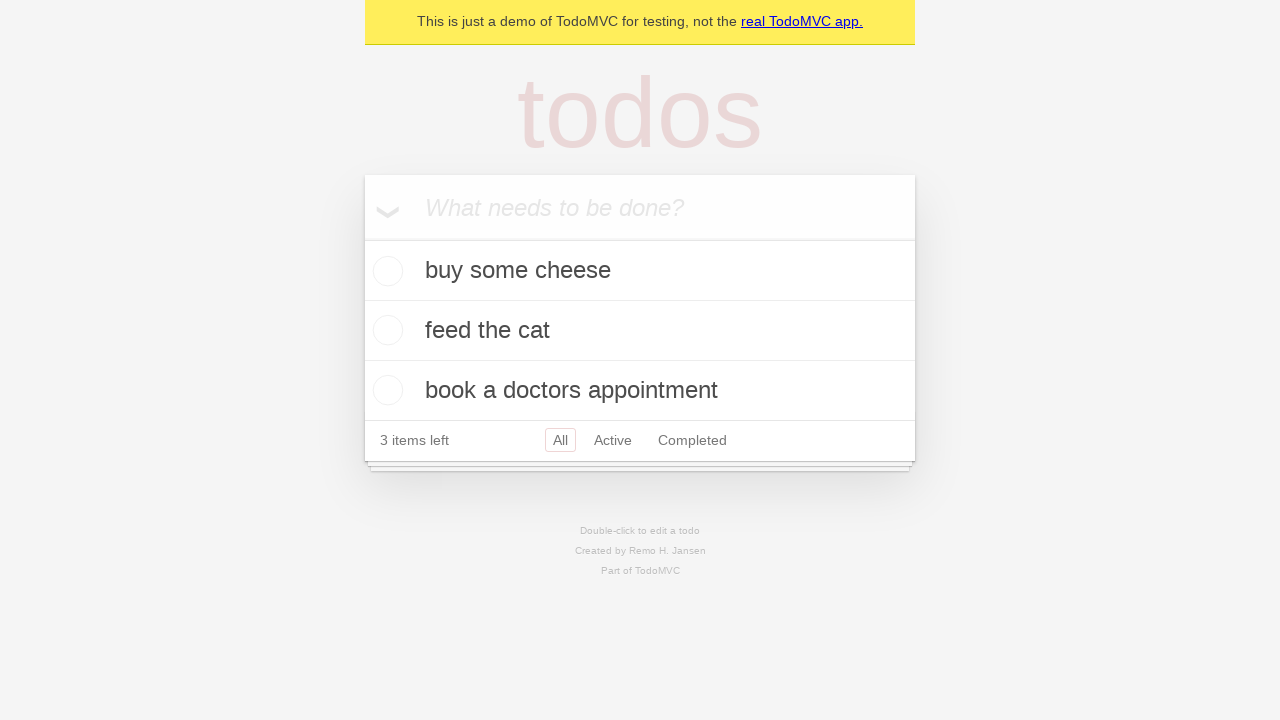

Waited for todo count element to appear
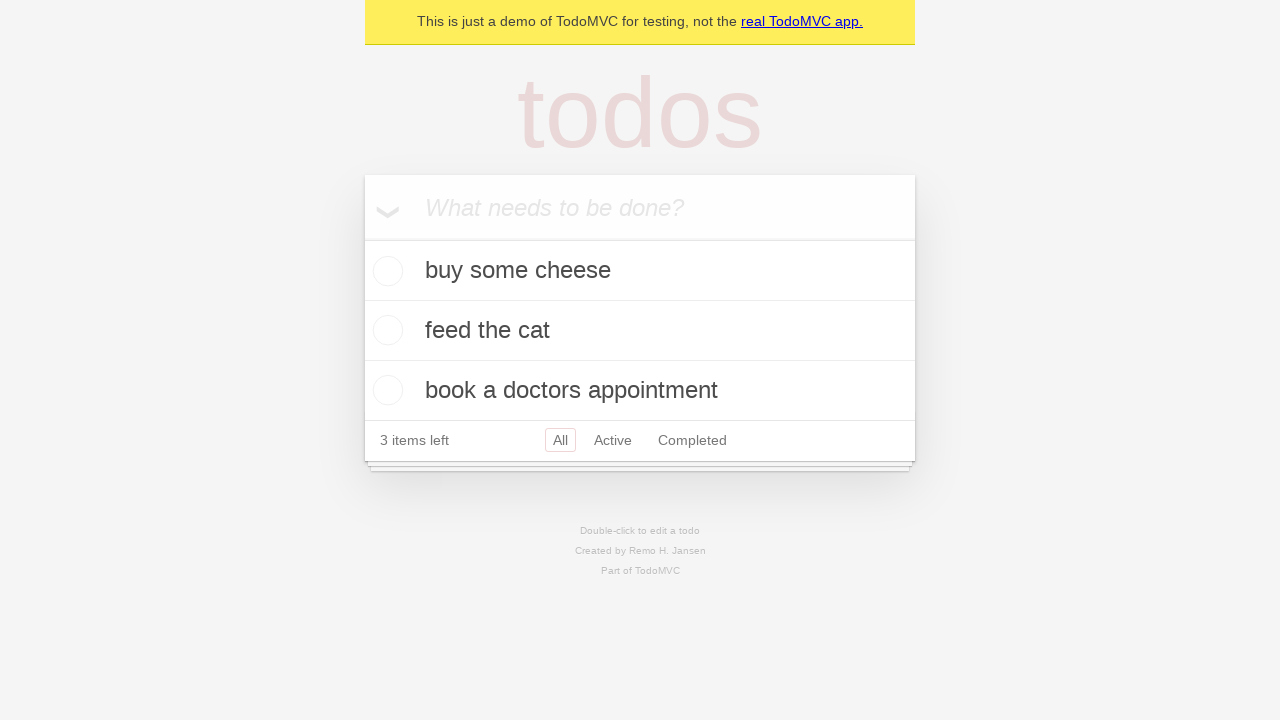

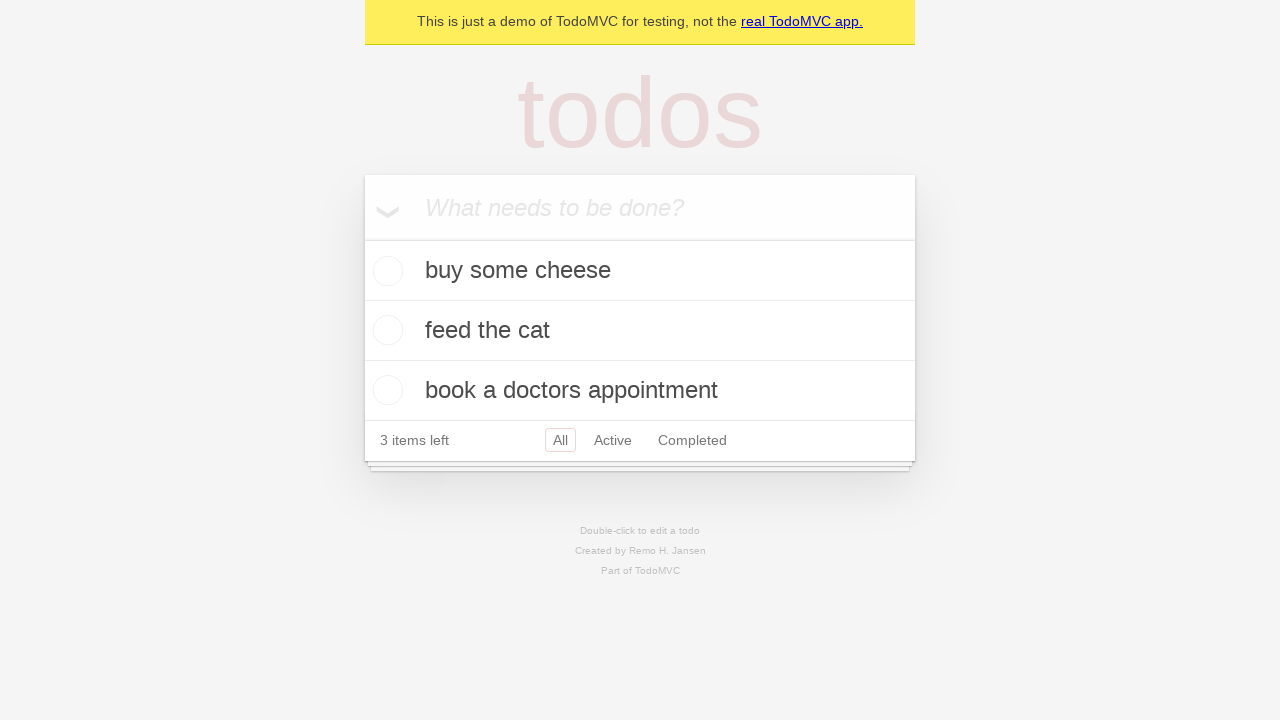